Tests password validation with a correct 7-character password containing letters and numbers

Starting URL: https://testpages.eviltester.com/styled/apps/7charval/simple7charvalidation.html

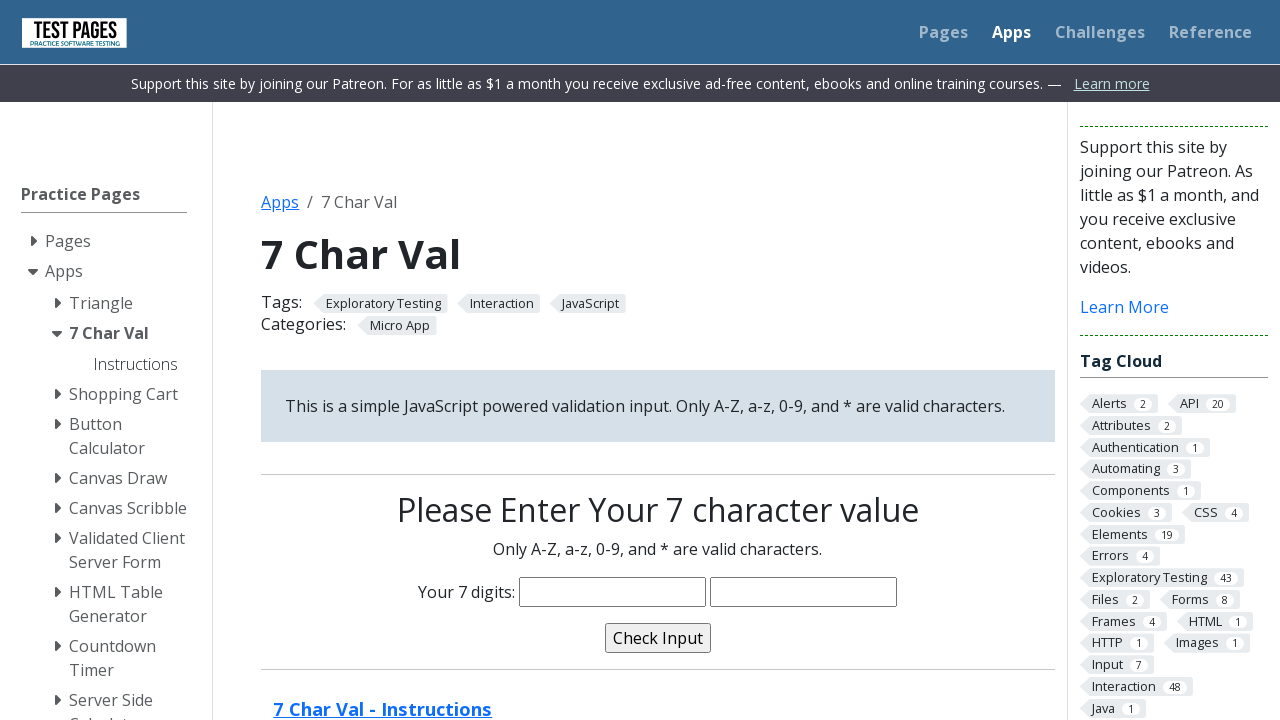

Filled password field with valid 7-character password 'Maha123' (letters and numbers) on input[name='characters']
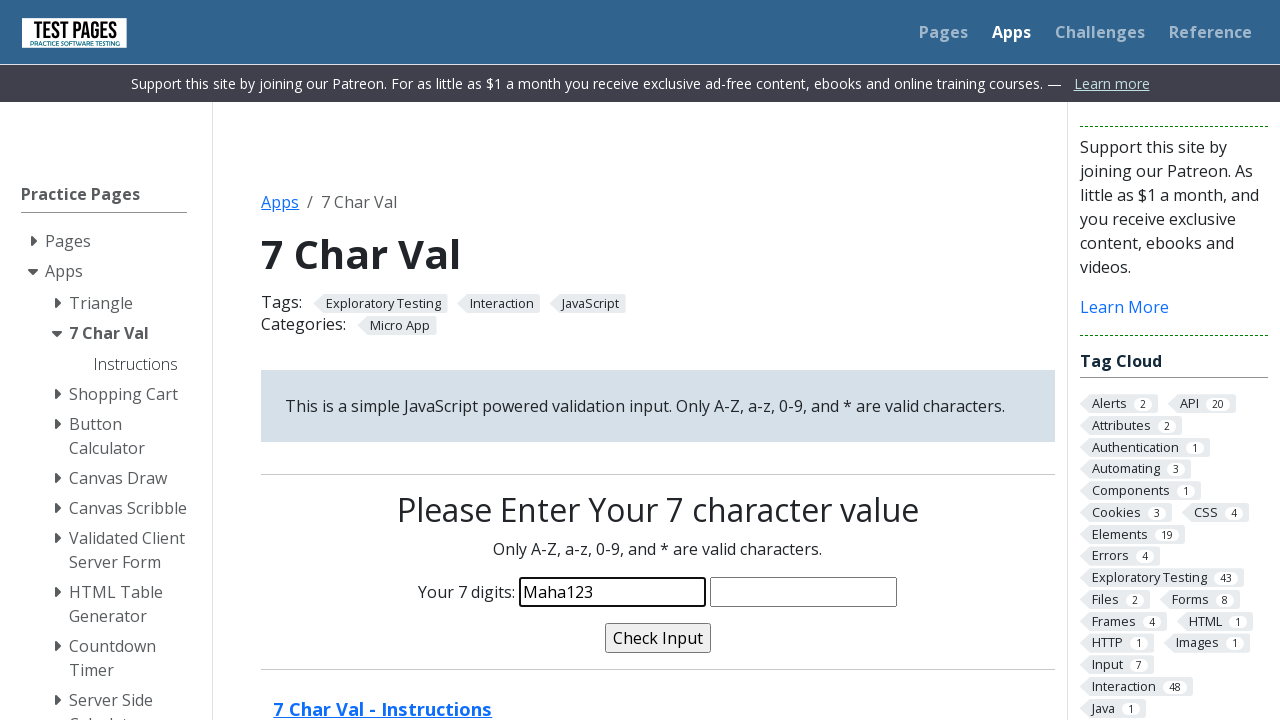

Clicked validate button to submit password at (658, 638) on input[name='validate']
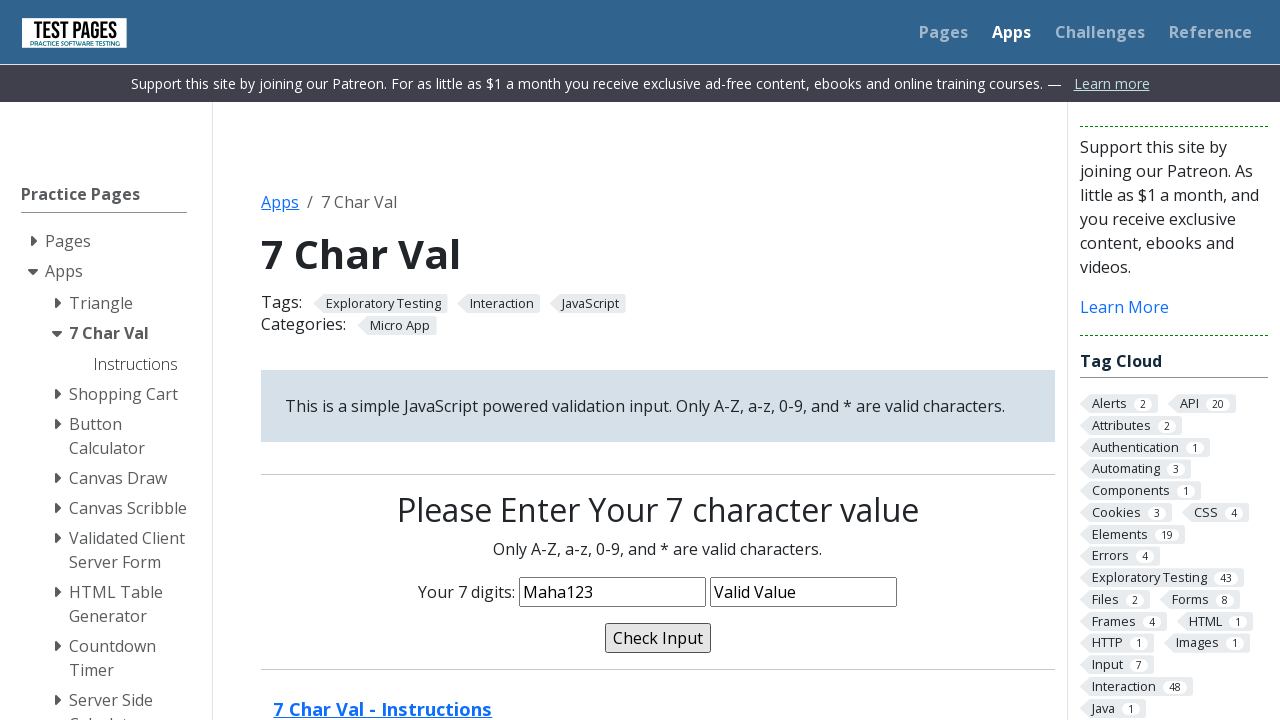

Validation message appeared on page
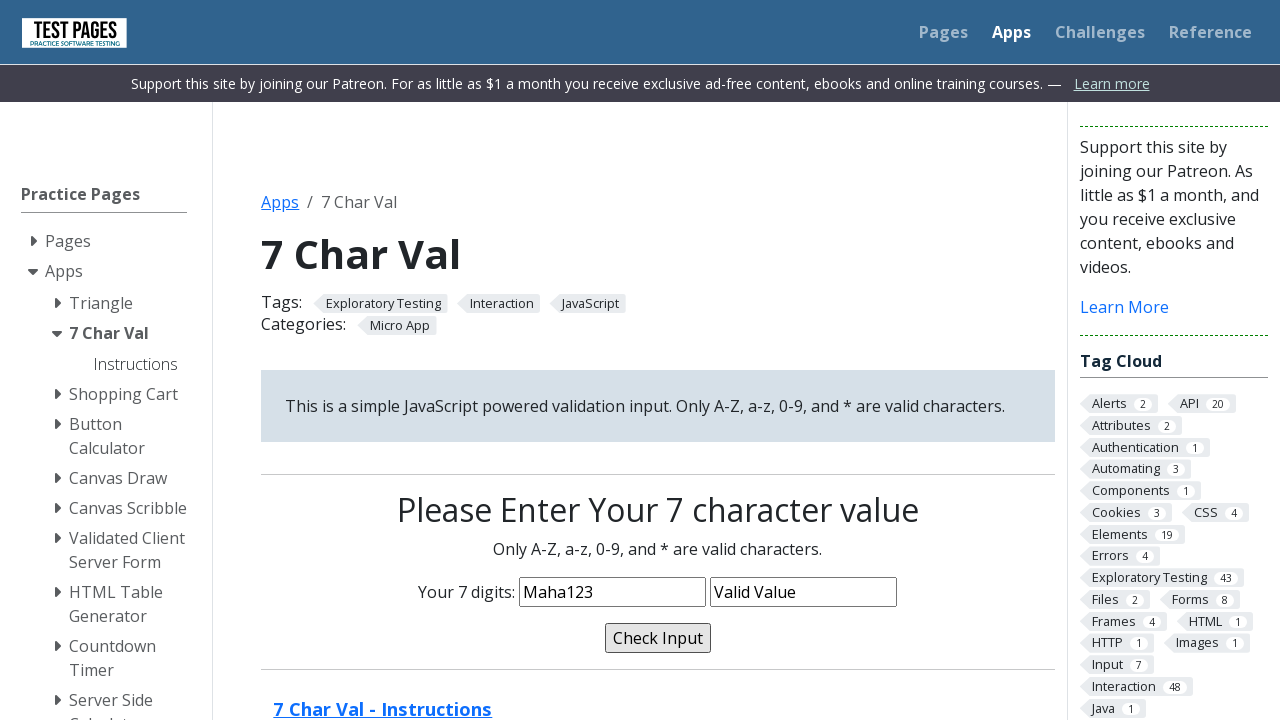

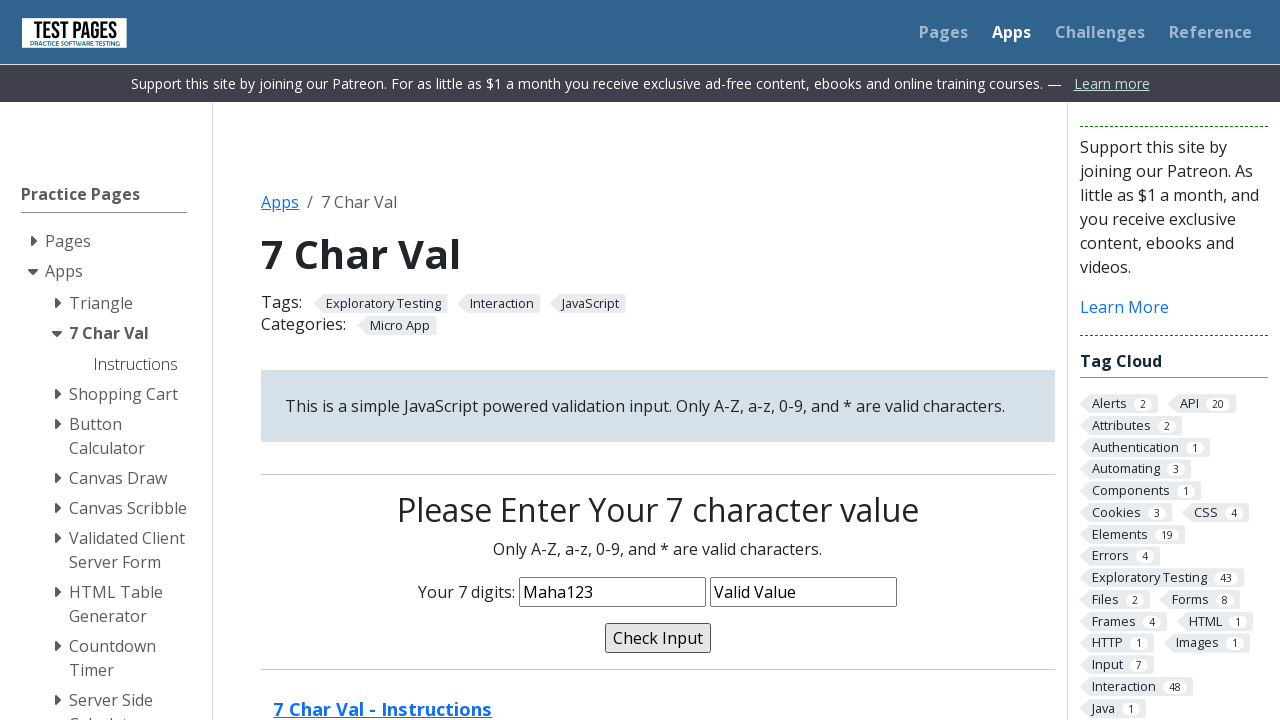